Tests interaction with multiple iframes by switching between frames and clicking dropdown elements within each frame

Starting URL: https://www.hyrtutorials.com/p/frames-practice.html

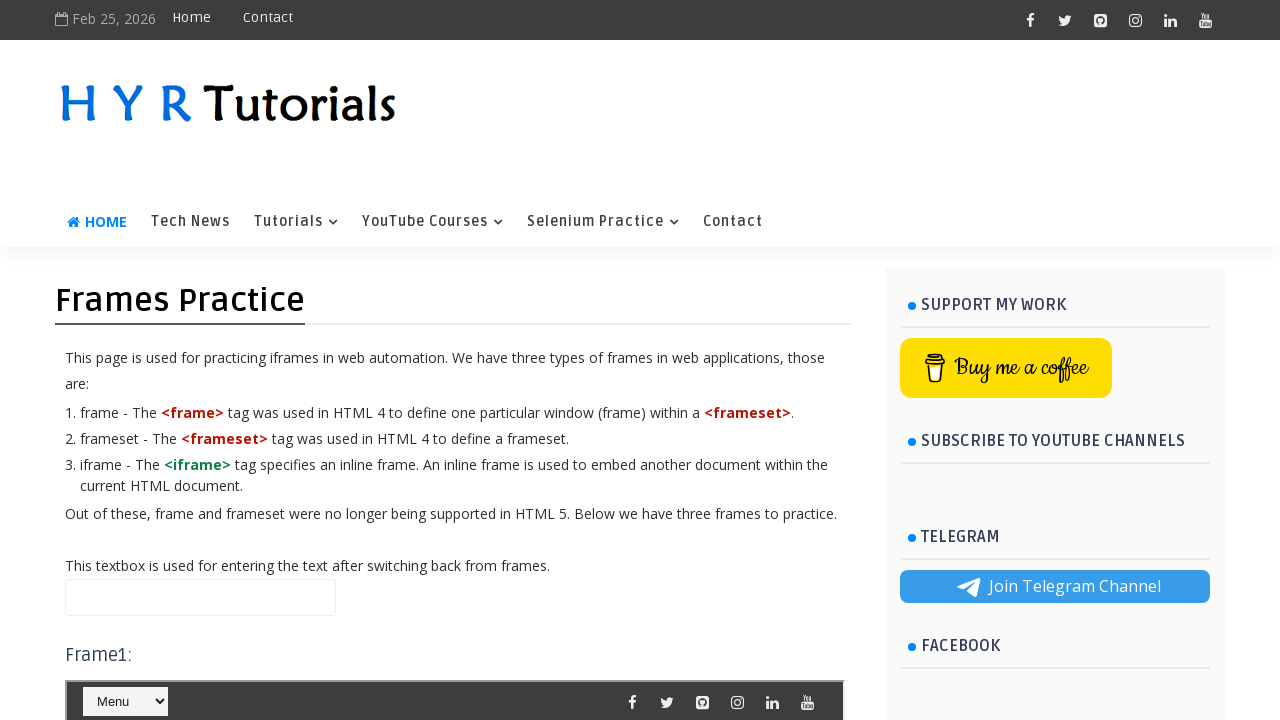

Located first iframe with id 'frm1'
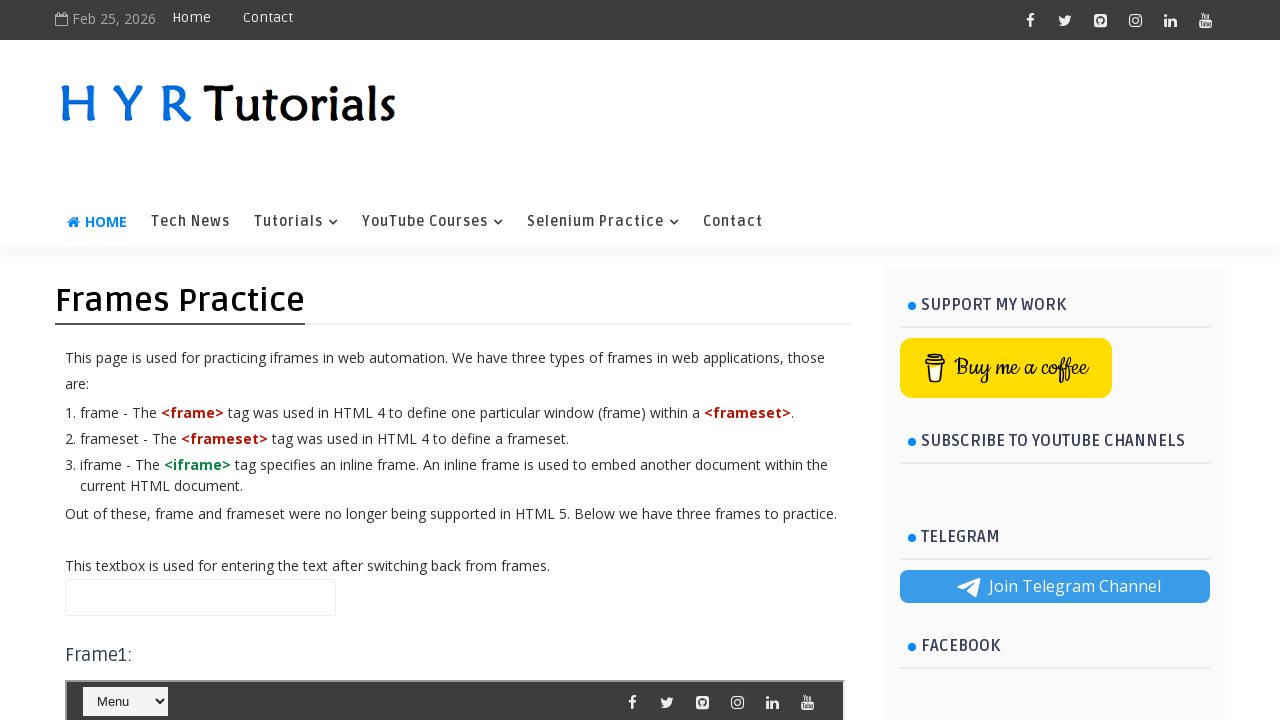

Clicked dropdown element in first iframe at (275, 360) on iframe#frm1 >> internal:control=enter-frame >> #selectnav1
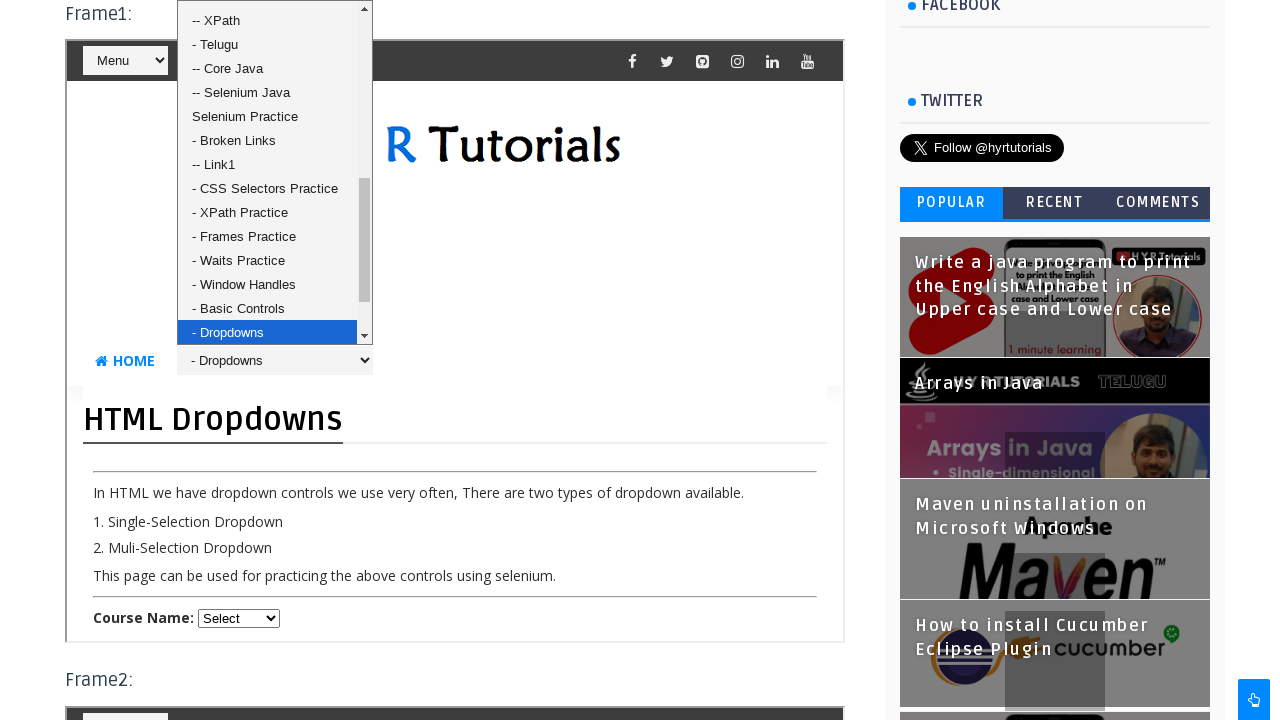

Located second iframe with id 'frm2'
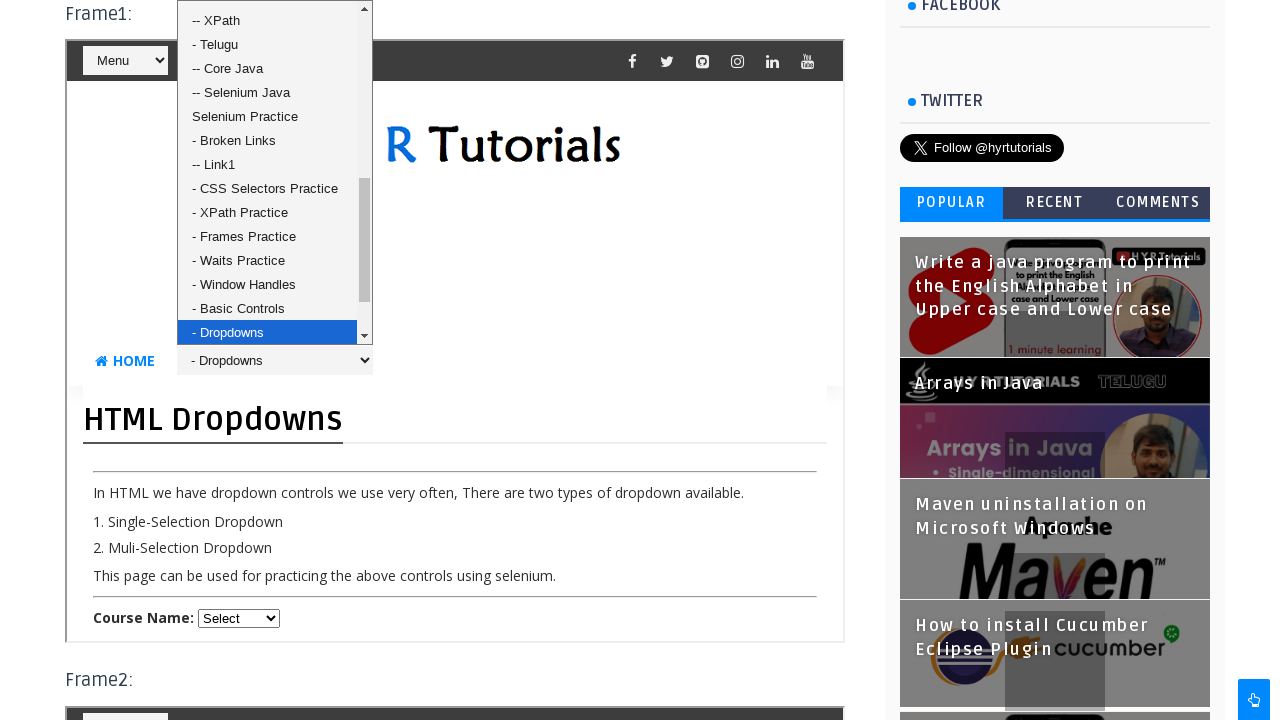

Clicked dropdown element in second iframe at (275, 360) on iframe#frm2 >> nth=0 >> internal:control=enter-frame >> #selectnav1
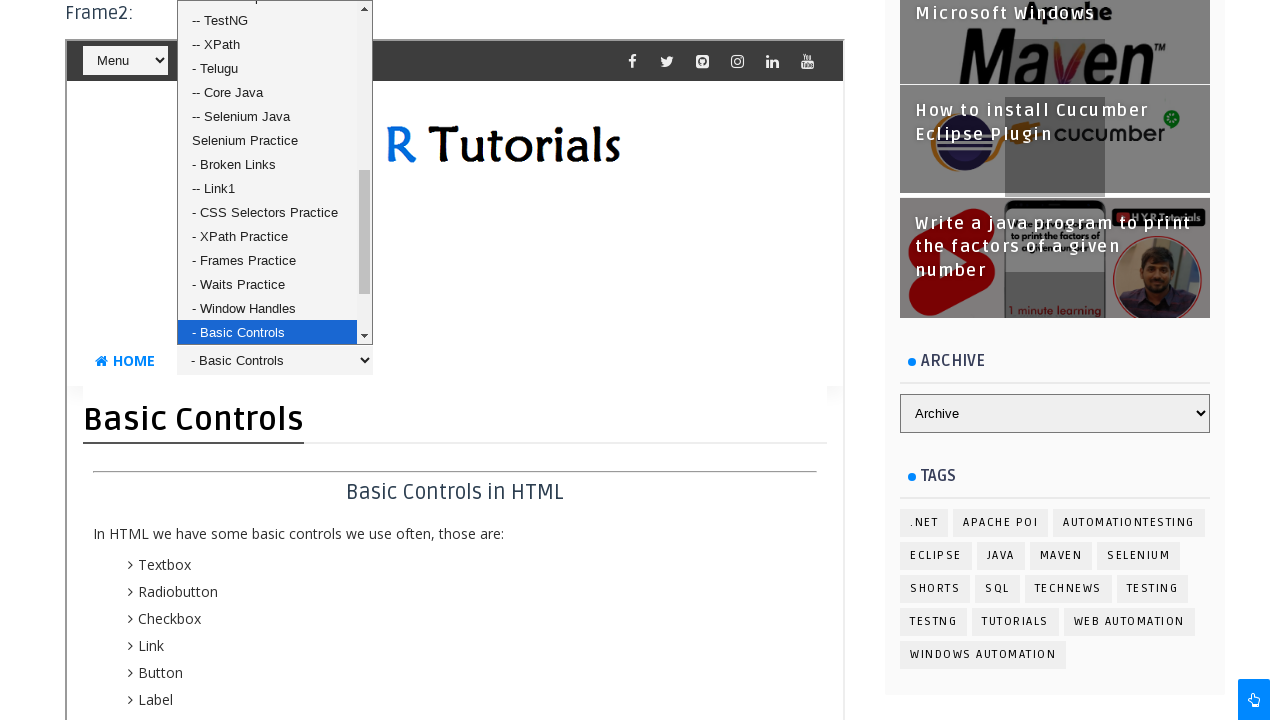

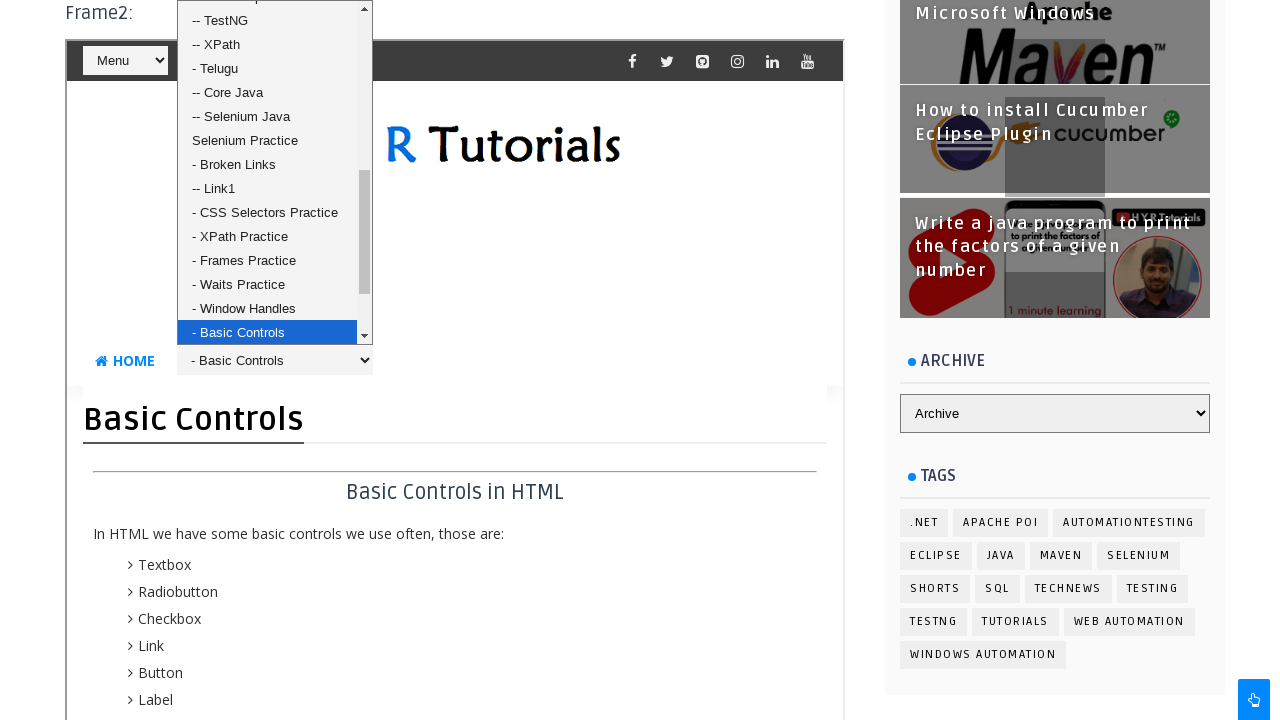